Tests that Clear completed button is hidden when no completed items exist

Starting URL: https://demo.playwright.dev/todomvc

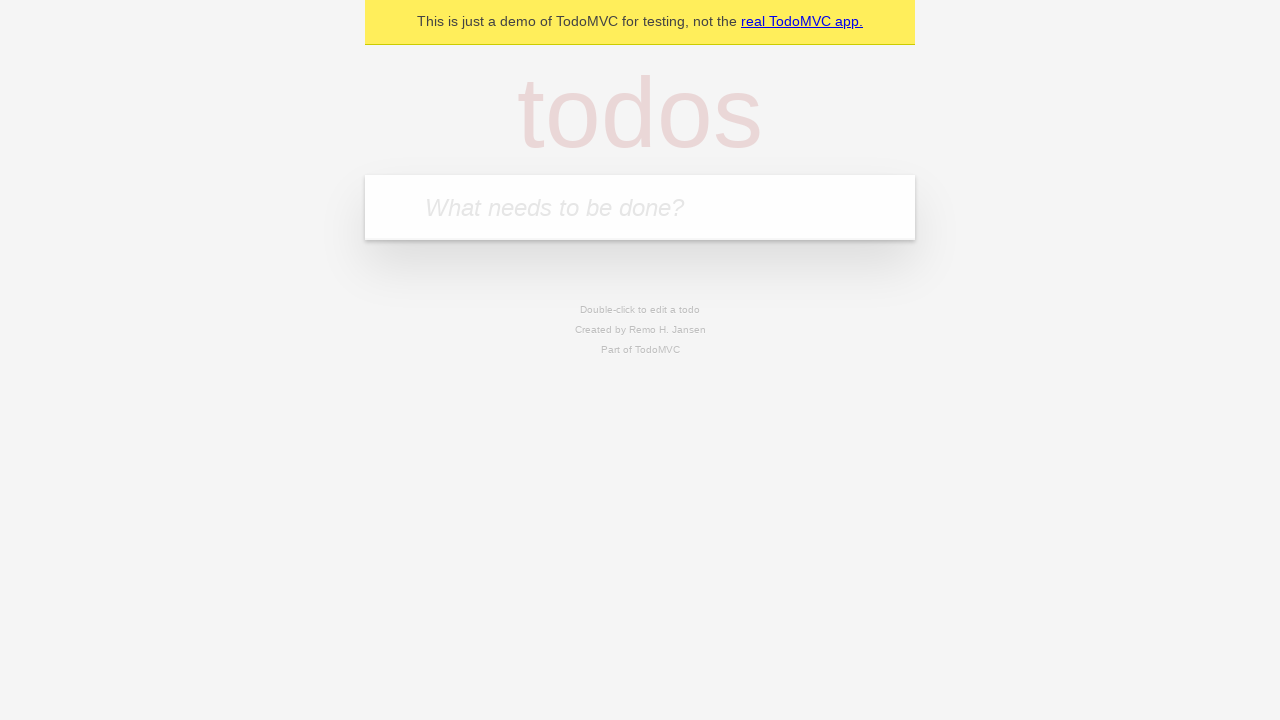

Located the 'What needs to be done?' input field
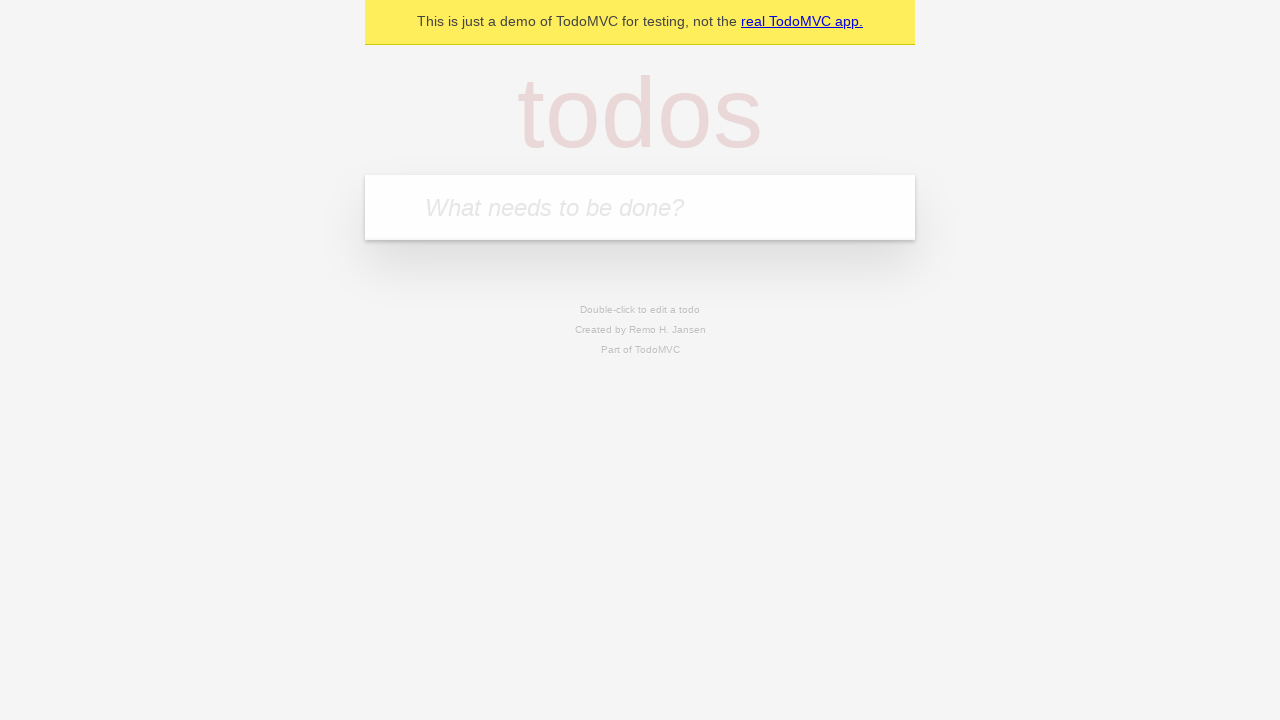

Filled todo input with 'buy some cheese' on internal:attr=[placeholder="What needs to be done?"i]
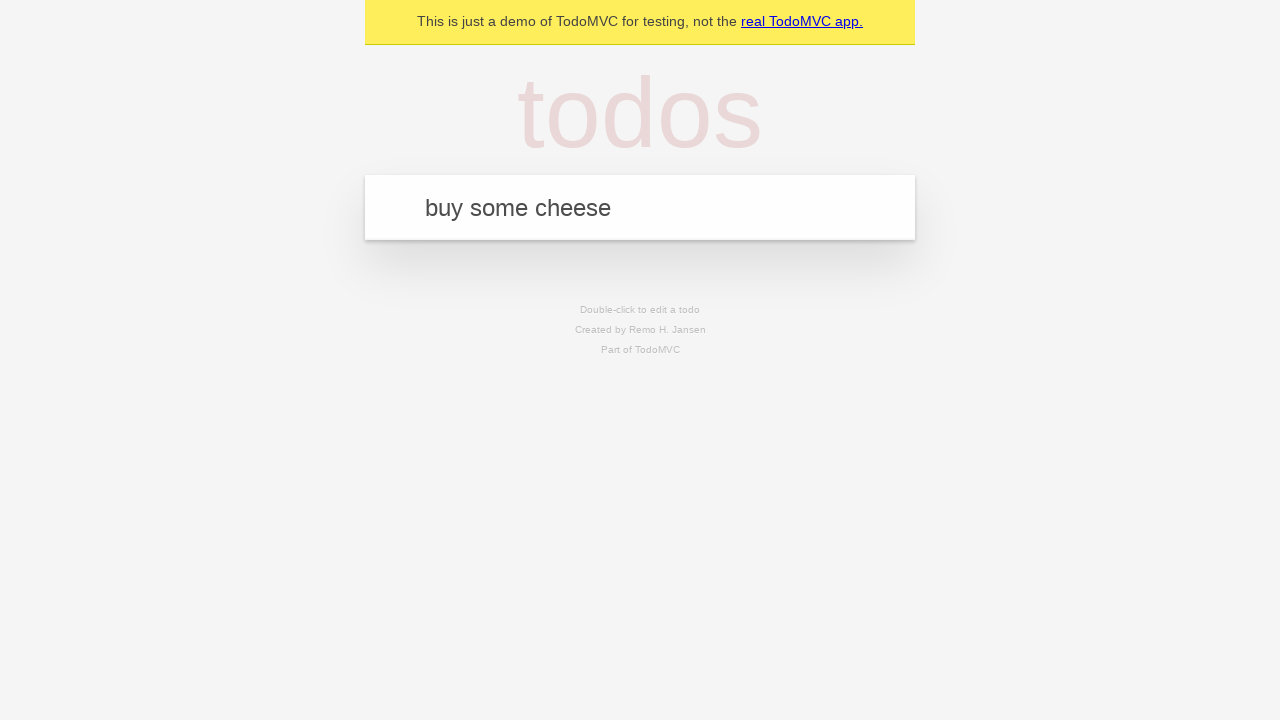

Pressed Enter to add 'buy some cheese' to the todo list on internal:attr=[placeholder="What needs to be done?"i]
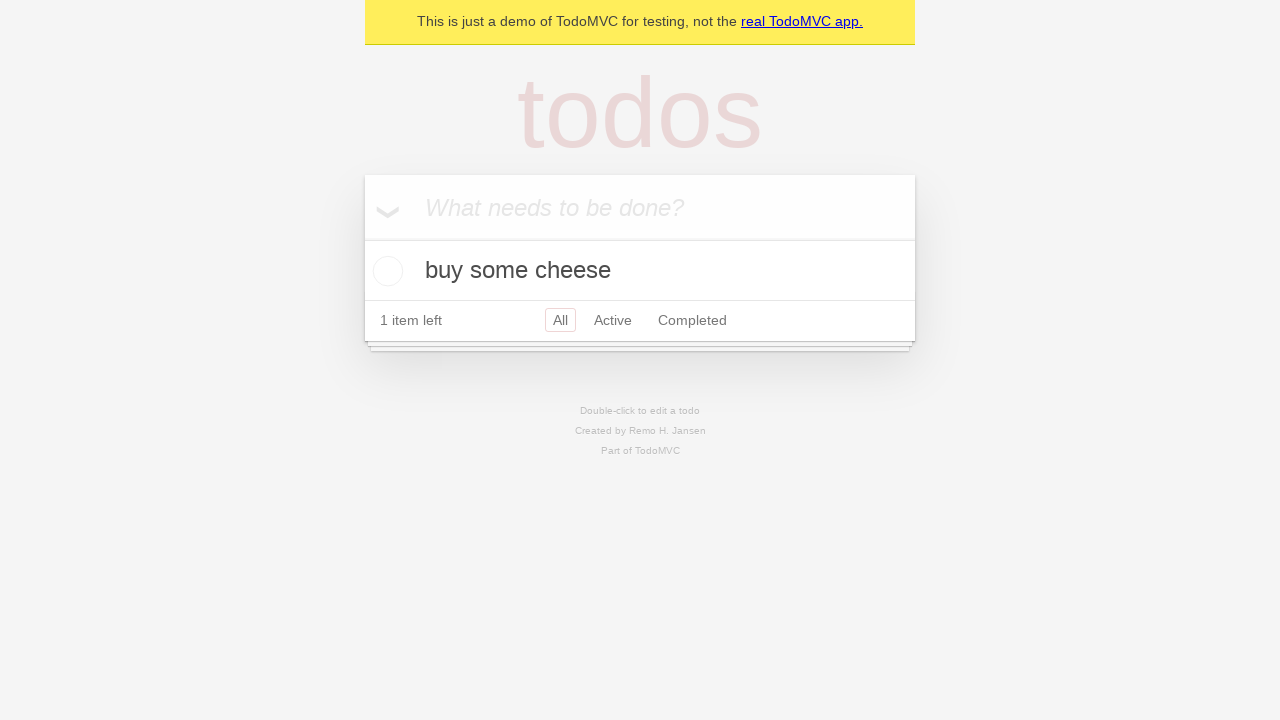

Filled todo input with 'feed the cat' on internal:attr=[placeholder="What needs to be done?"i]
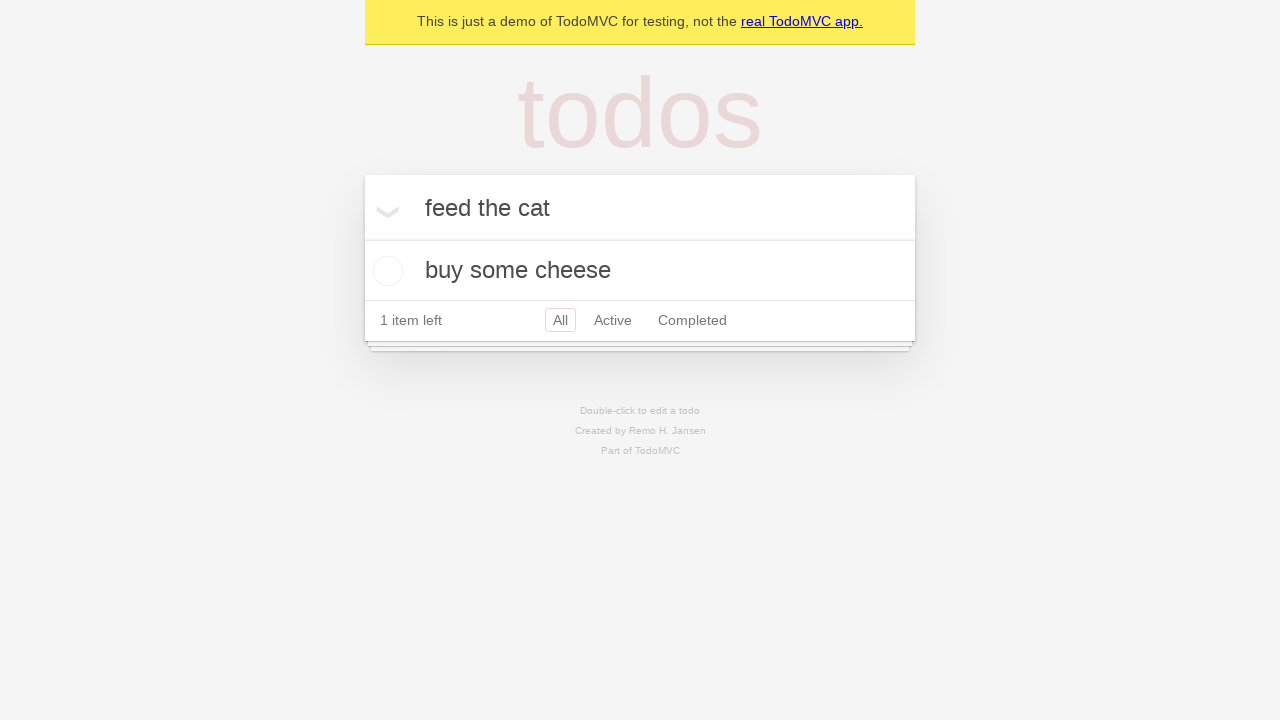

Pressed Enter to add 'feed the cat' to the todo list on internal:attr=[placeholder="What needs to be done?"i]
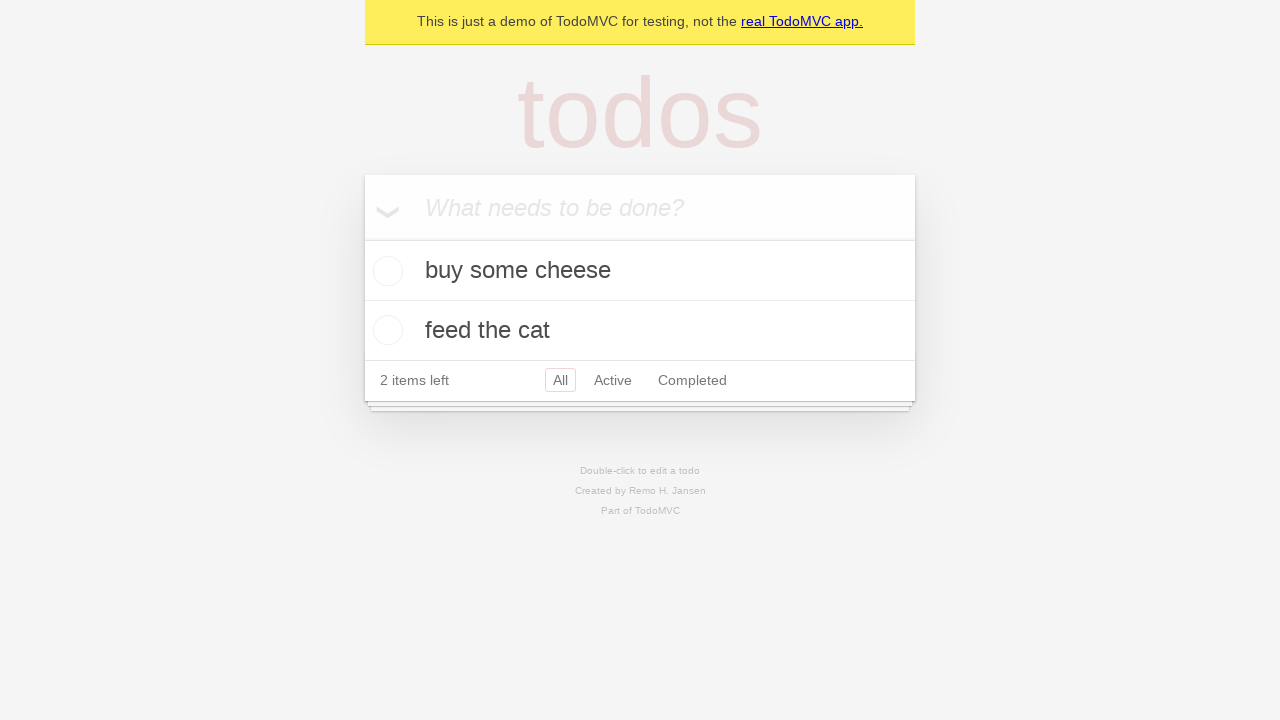

Filled todo input with 'book a doctors appointment' on internal:attr=[placeholder="What needs to be done?"i]
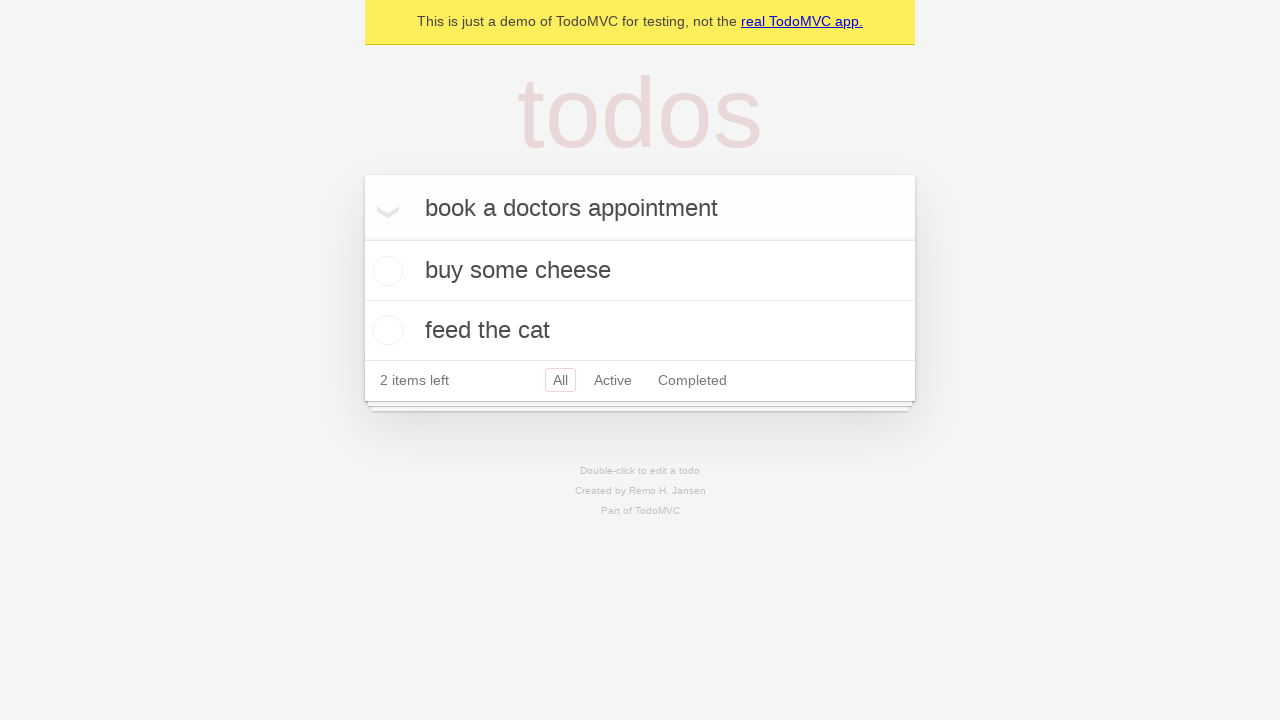

Pressed Enter to add 'book a doctors appointment' to the todo list on internal:attr=[placeholder="What needs to be done?"i]
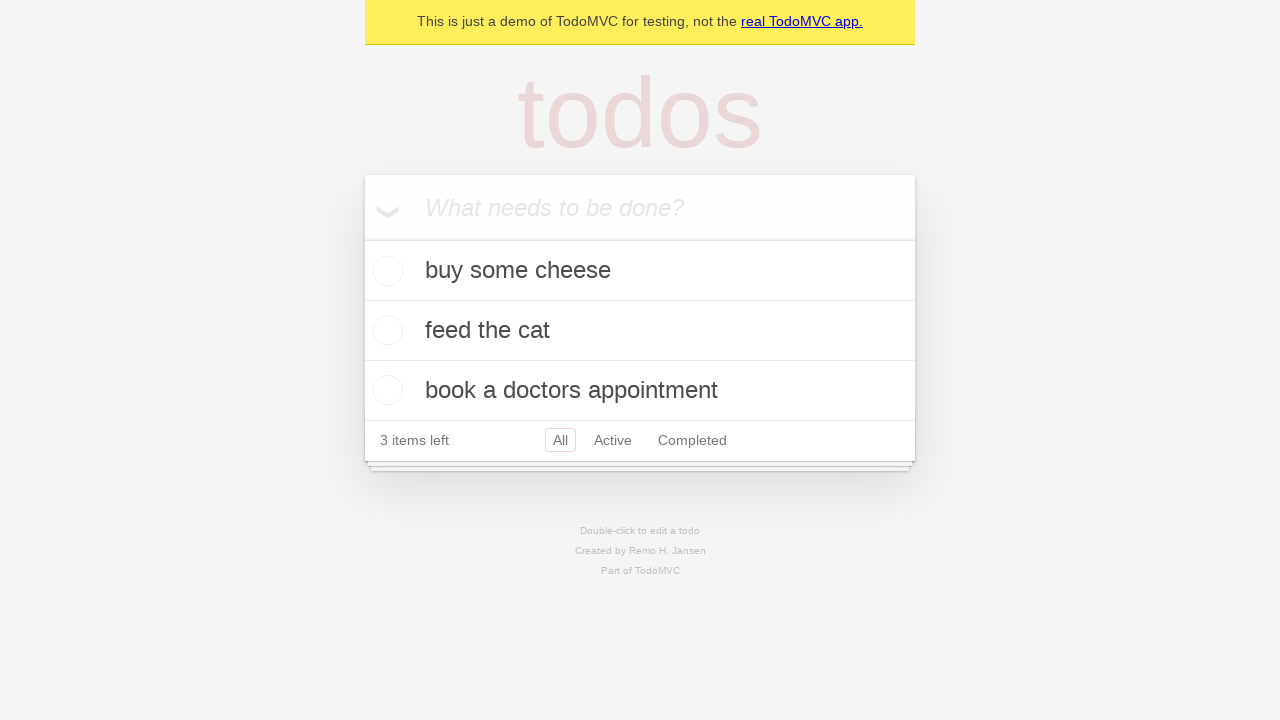

Waited for all 3 todo items to be rendered
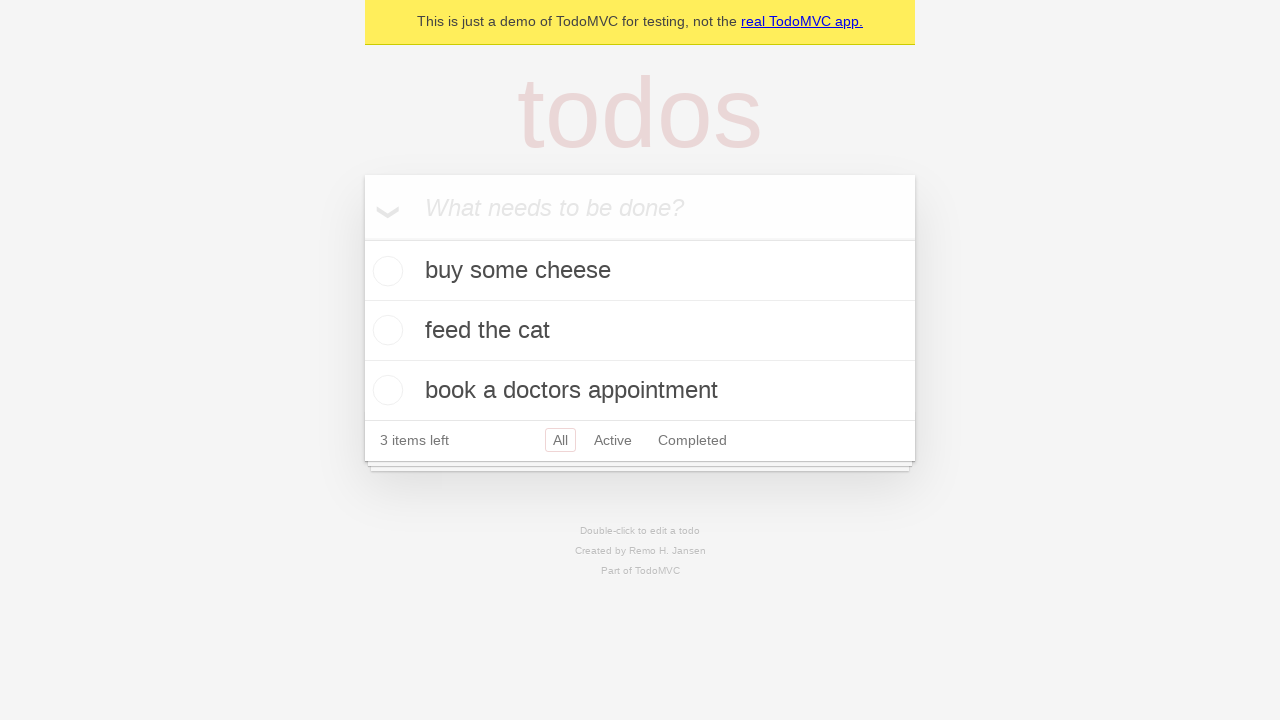

Checked the first todo item as completed at (385, 271) on .todo-list li .toggle >> nth=0
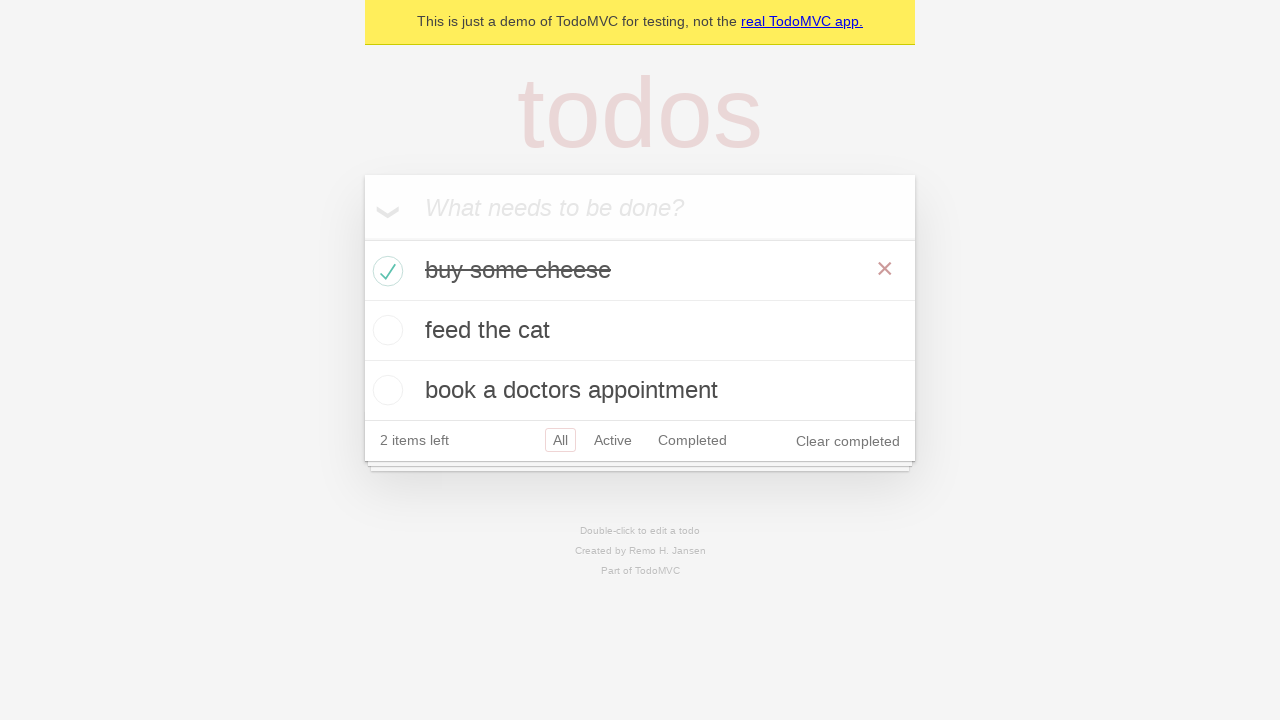

Clicked the 'Clear completed' button at (848, 441) on internal:role=button[name="Clear completed"i]
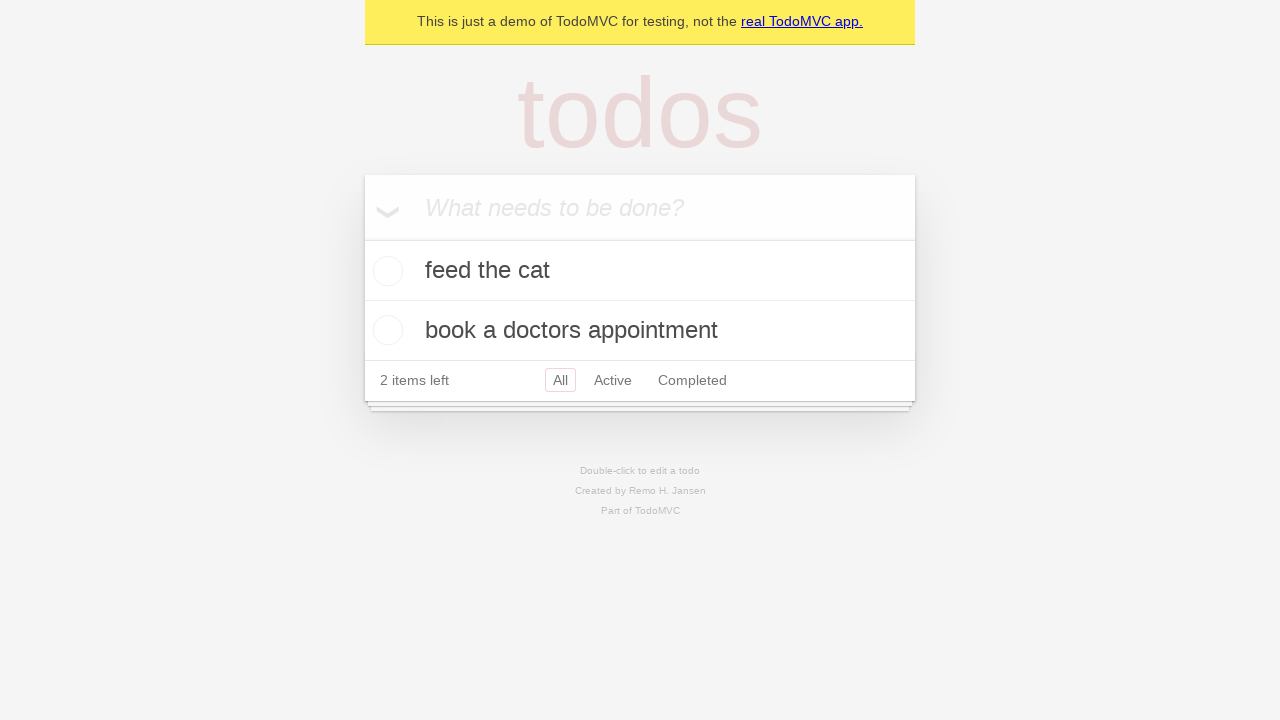

Verified that the 'Clear completed' button is now hidden
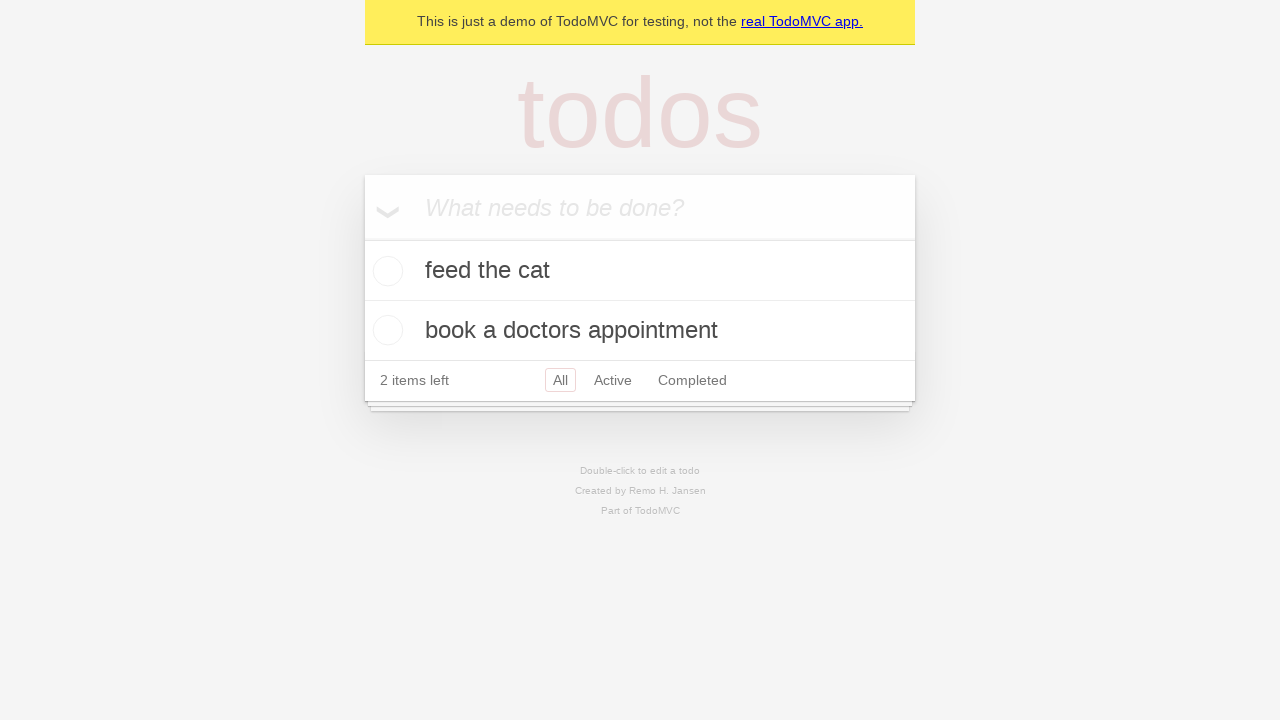

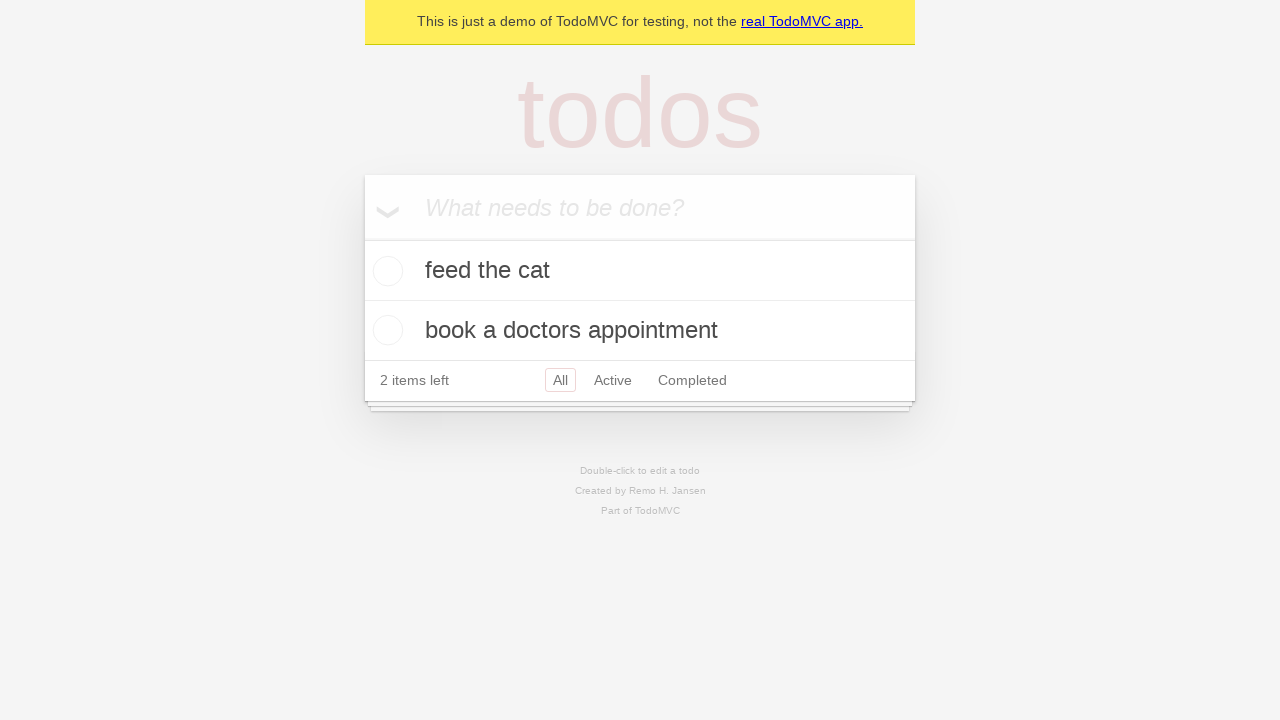